Tests add/remove elements functionality by adding elements with the Add button and then removing some with Delete buttons.

Starting URL: https://the-internet.herokuapp.com/add_remove_elements/

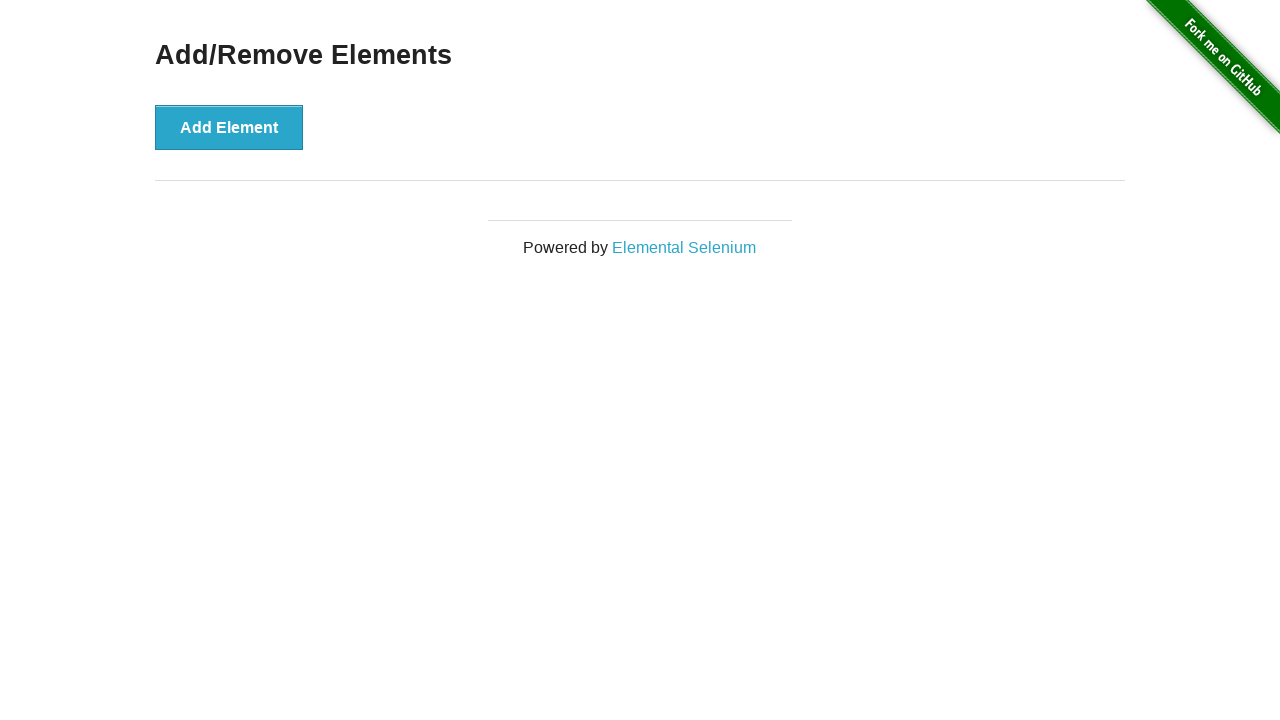

Navigated to add/remove elements page
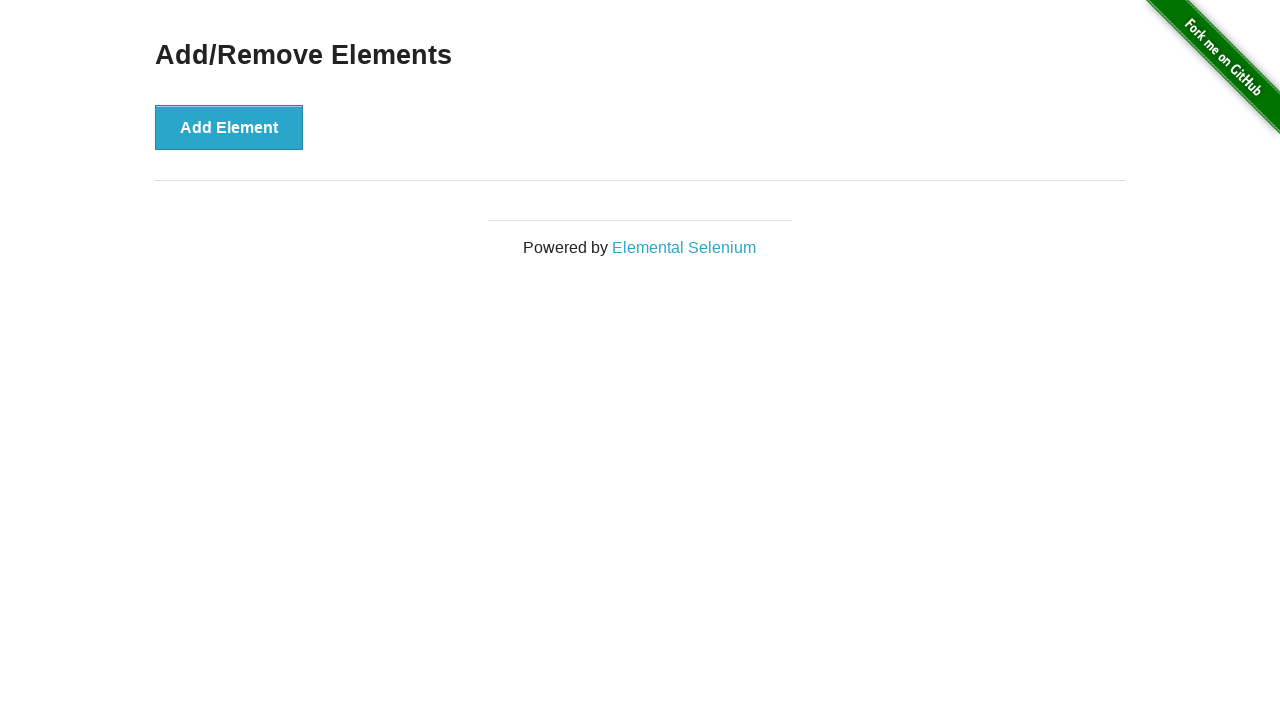

Clicked Add Element button (iteration 1/5) at (229, 127) on button:has-text('Add Element')
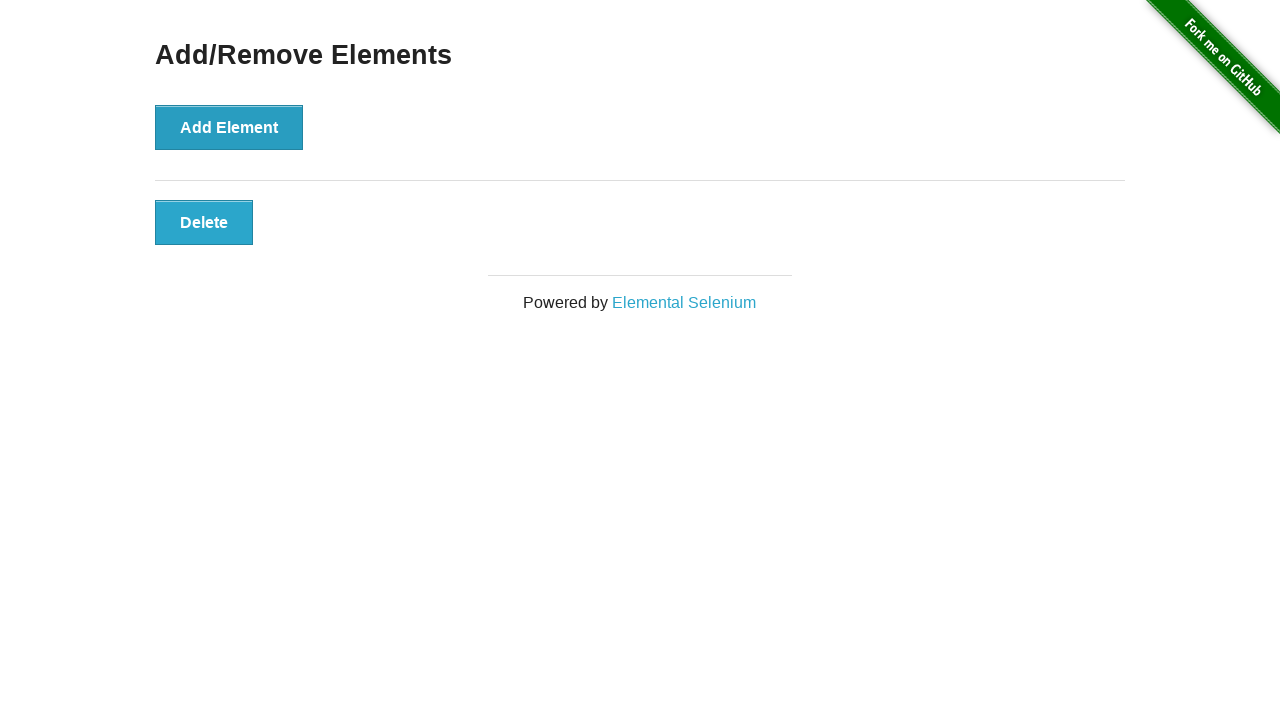

Clicked Add Element button (iteration 2/5) at (229, 127) on button:has-text('Add Element')
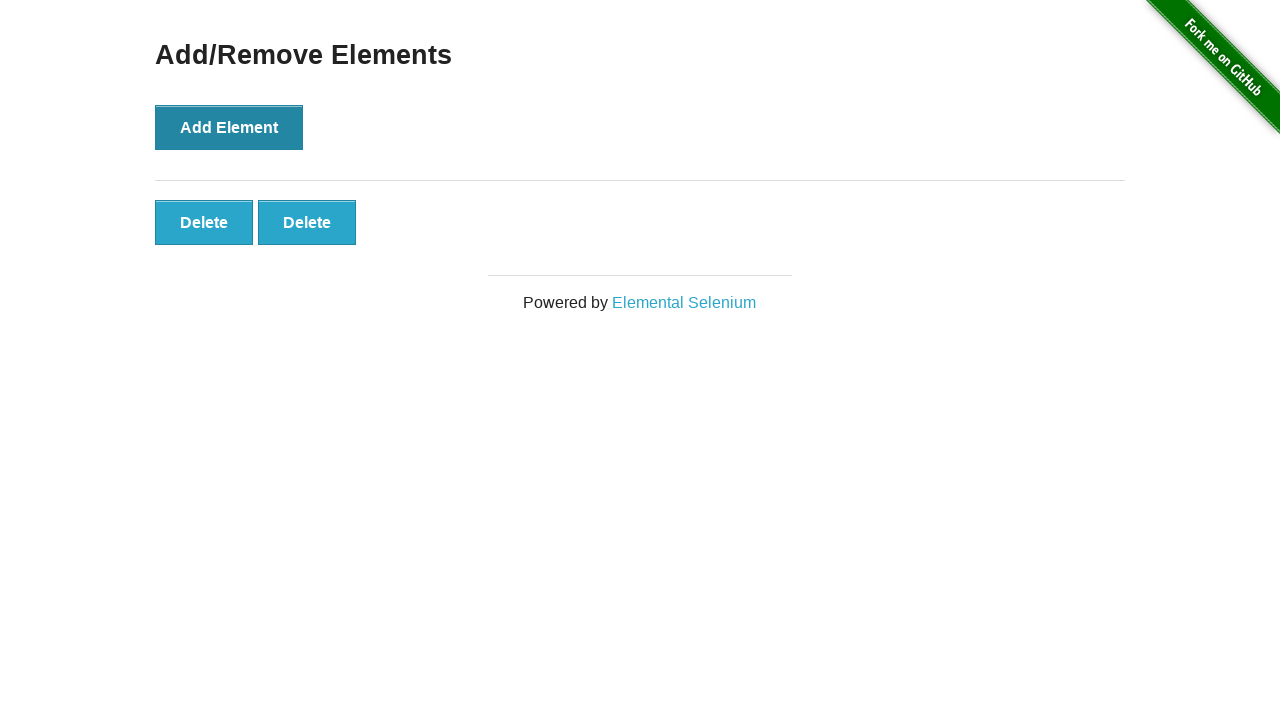

Clicked Add Element button (iteration 3/5) at (229, 127) on button:has-text('Add Element')
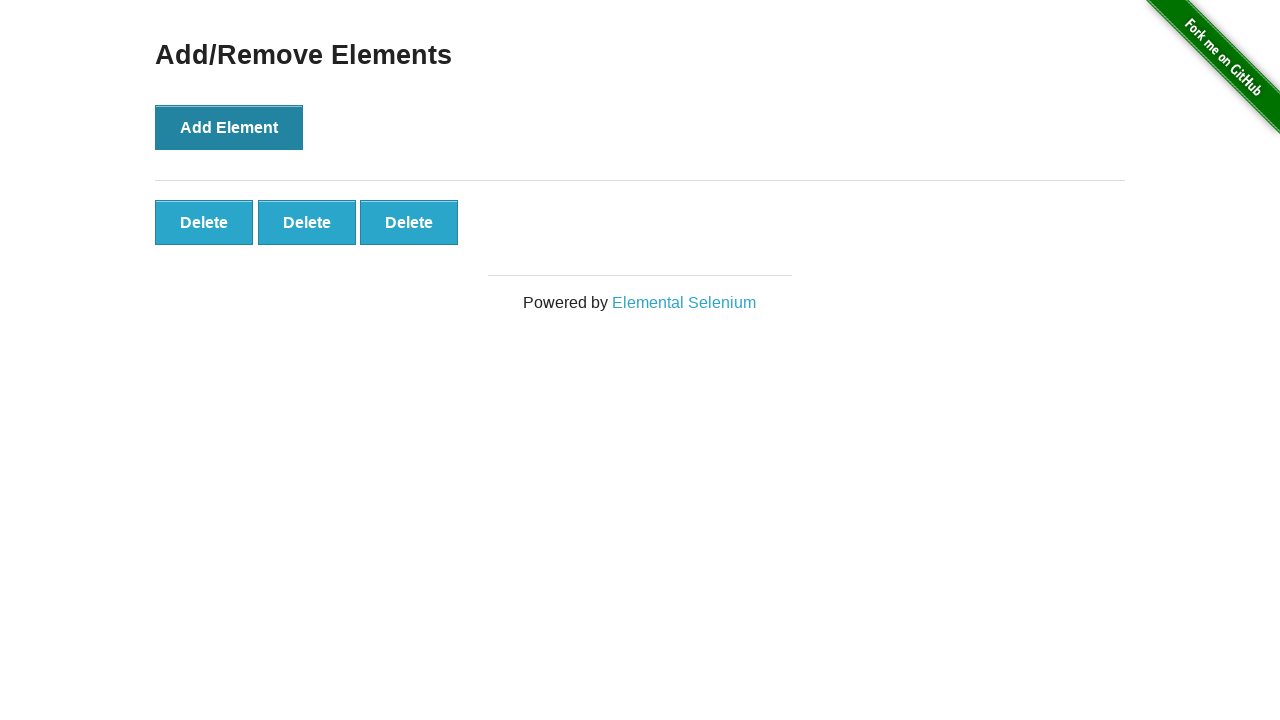

Clicked Add Element button (iteration 4/5) at (229, 127) on button:has-text('Add Element')
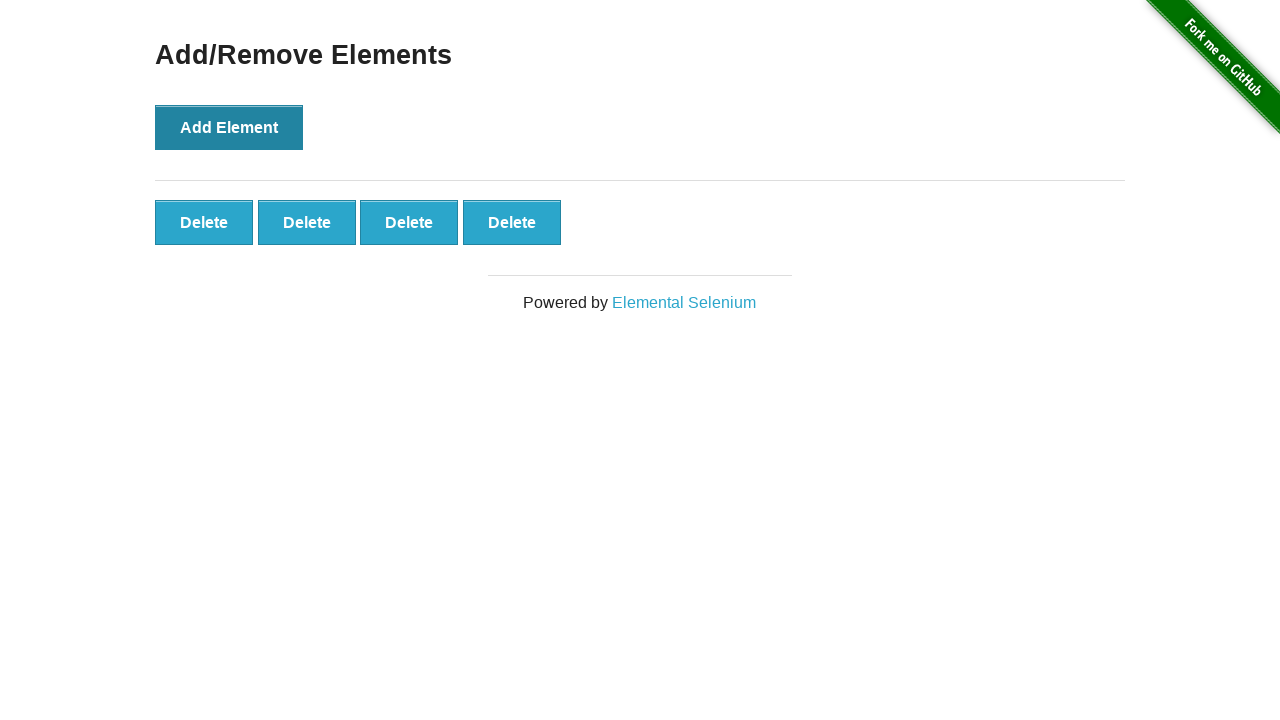

Clicked Add Element button (iteration 5/5) at (229, 127) on button:has-text('Add Element')
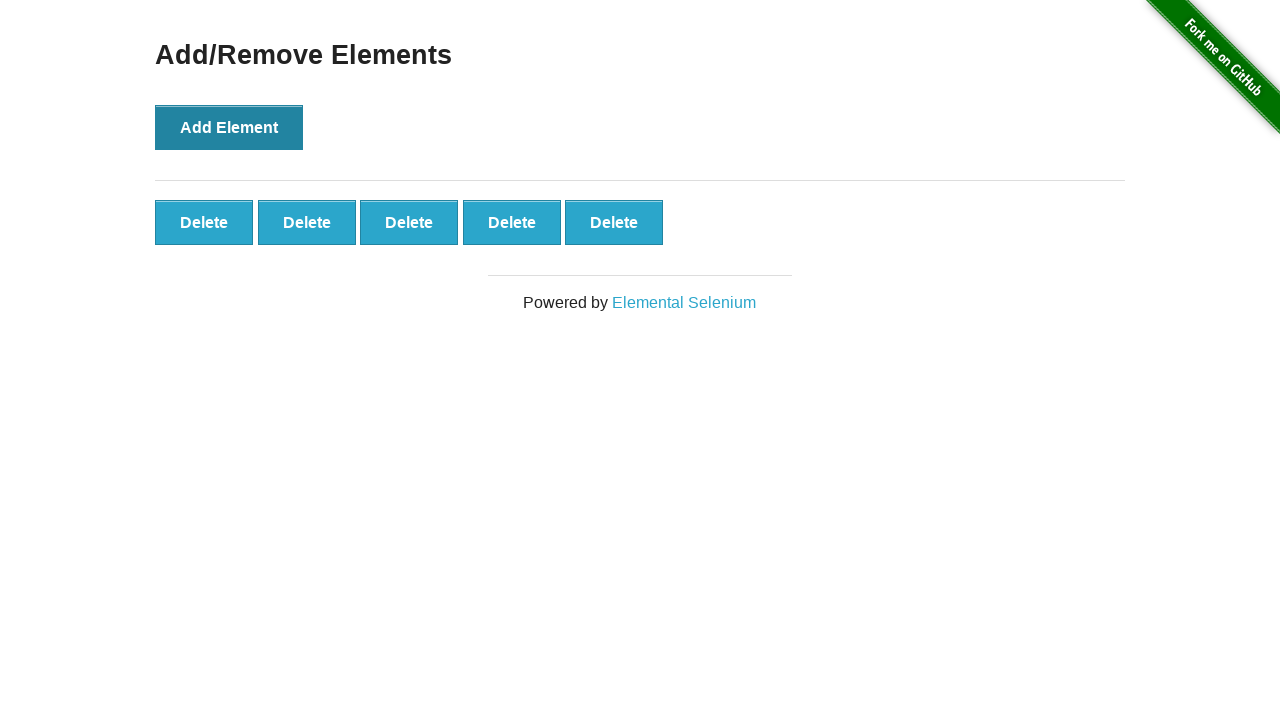

Verified that 5 delete buttons are present
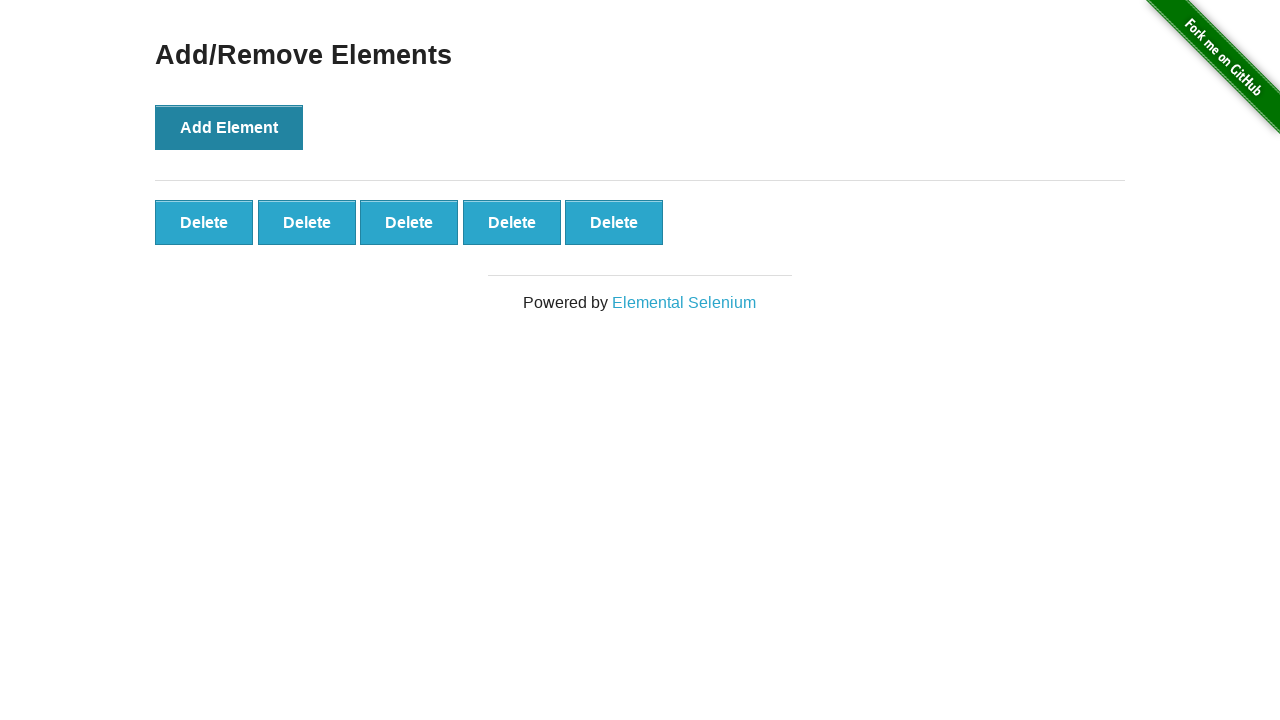

Clicked first delete button to remove element 1 at (204, 222) on #elements button >> nth=0
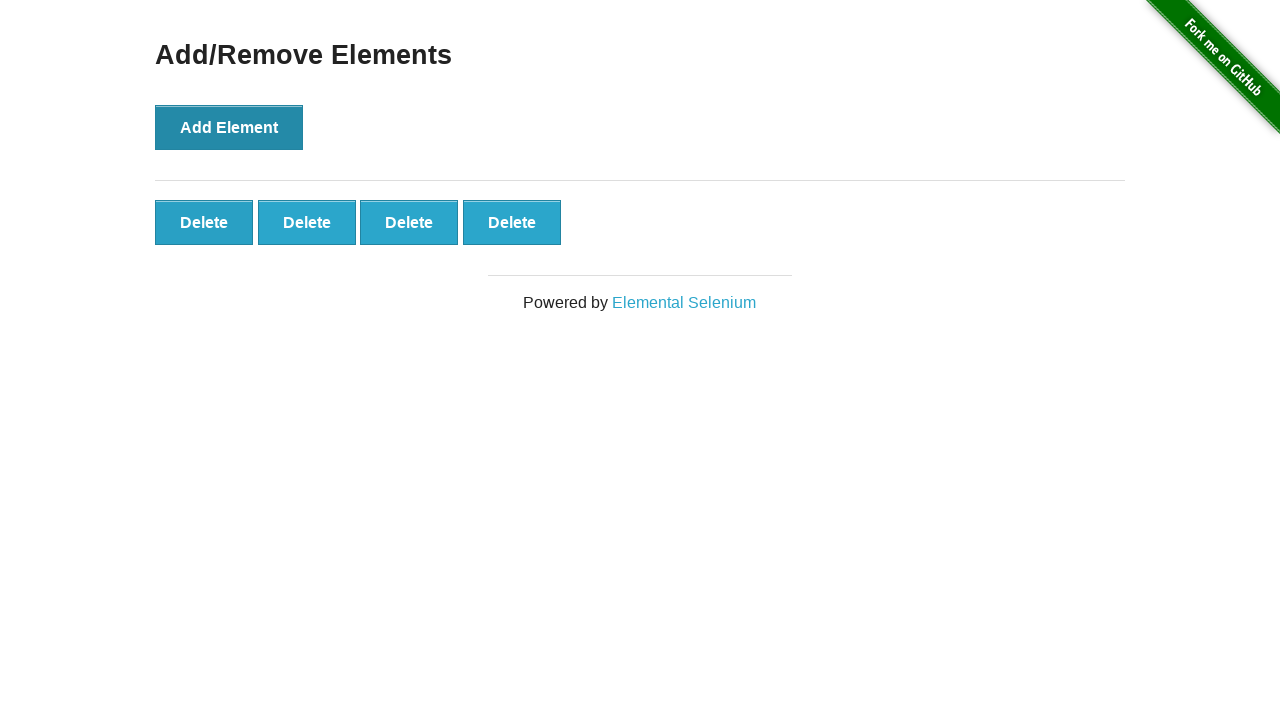

Clicked first delete button to remove element 2 at (204, 222) on #elements button >> nth=0
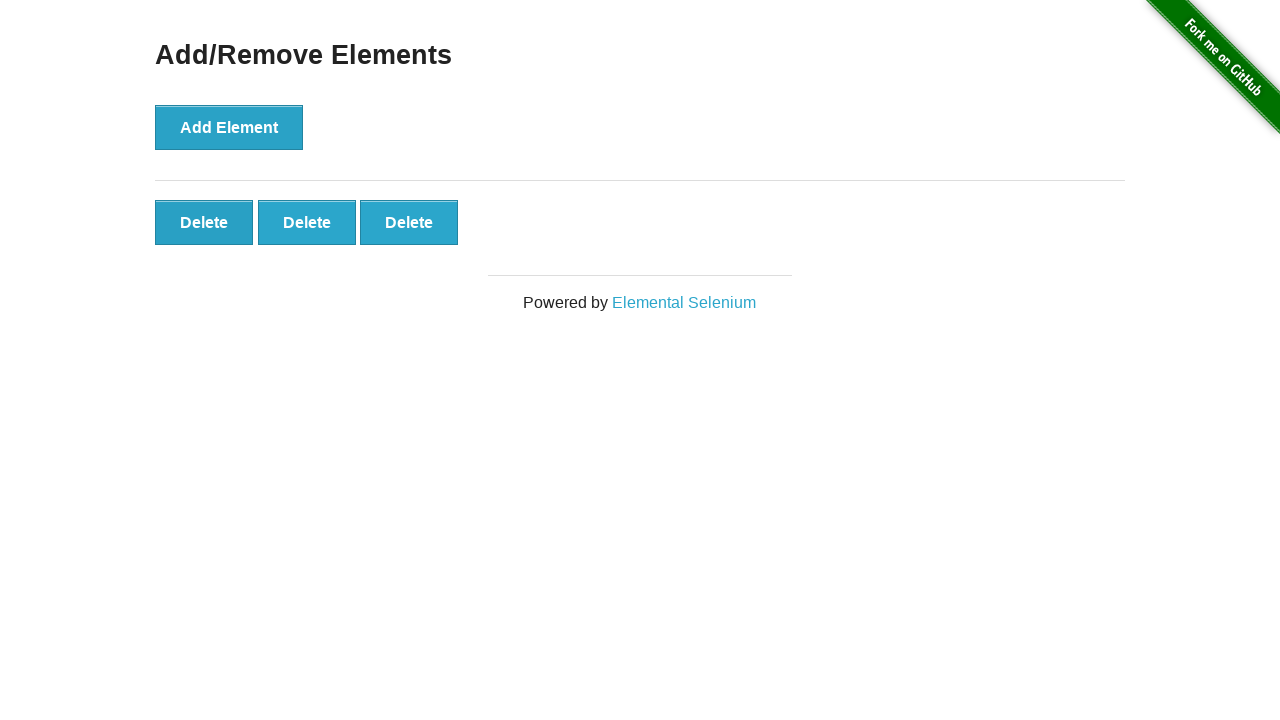

Verified that 3 delete buttons remain after removing 2 elements
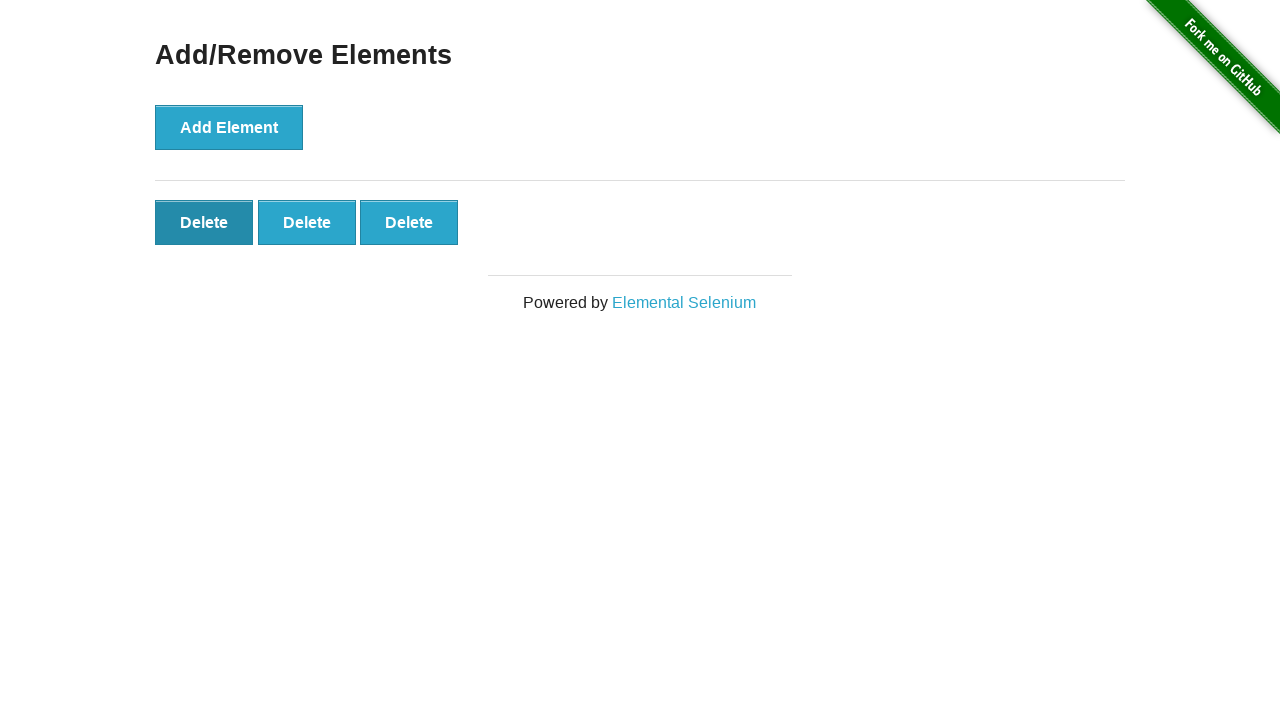

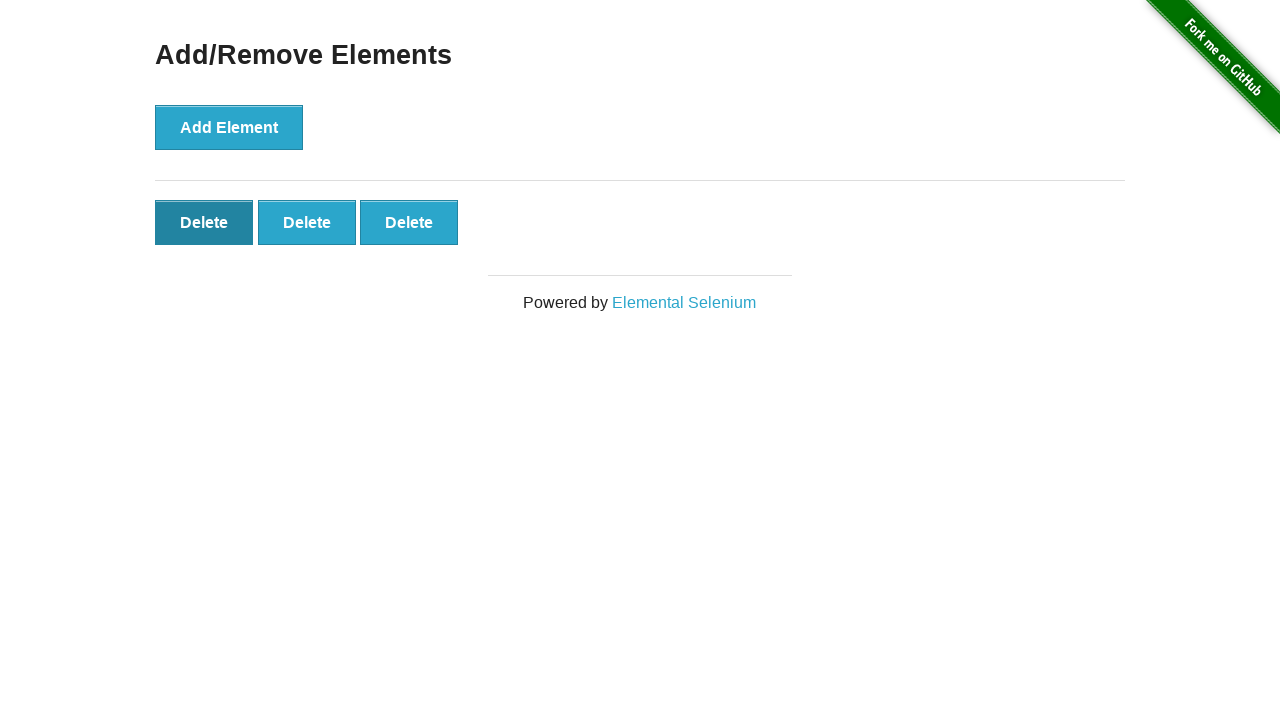